Tests radio button functionality by clicking on the Female radio button and verifying it can be selected

Starting URL: https://syntaxprojects.com/basic-radiobutton-demo.php

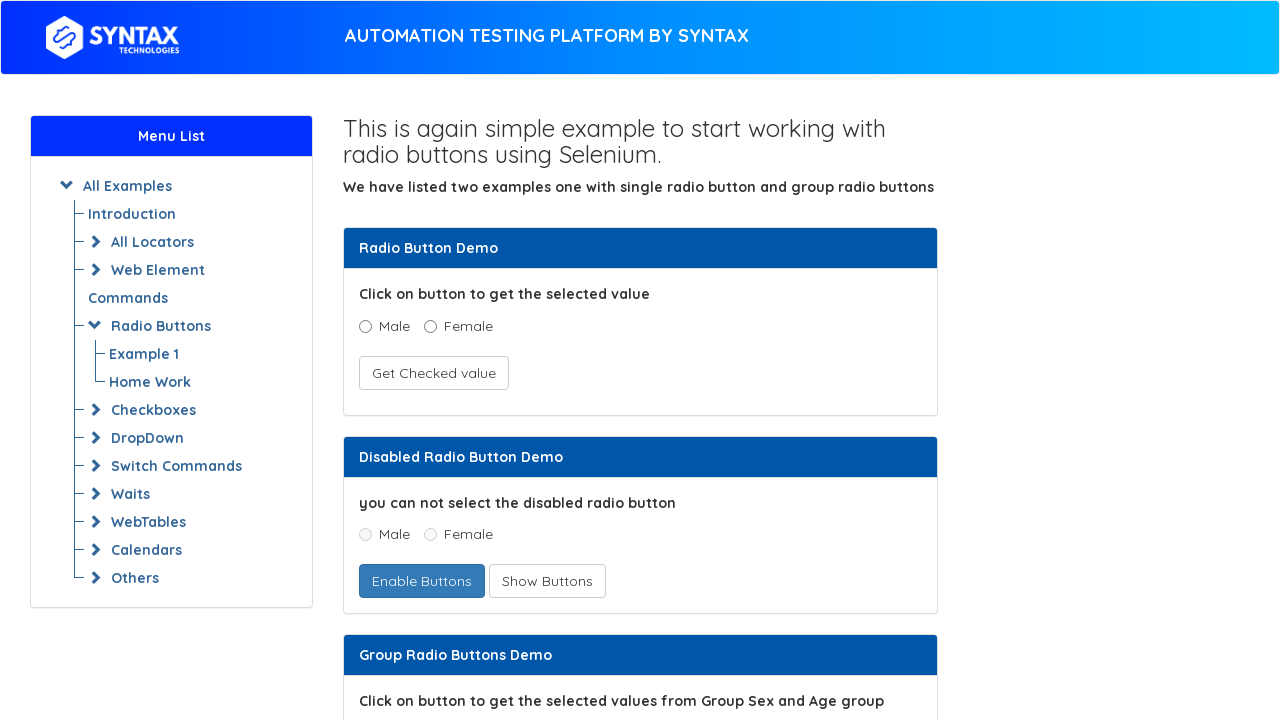

Waited for Female radio button to be visible
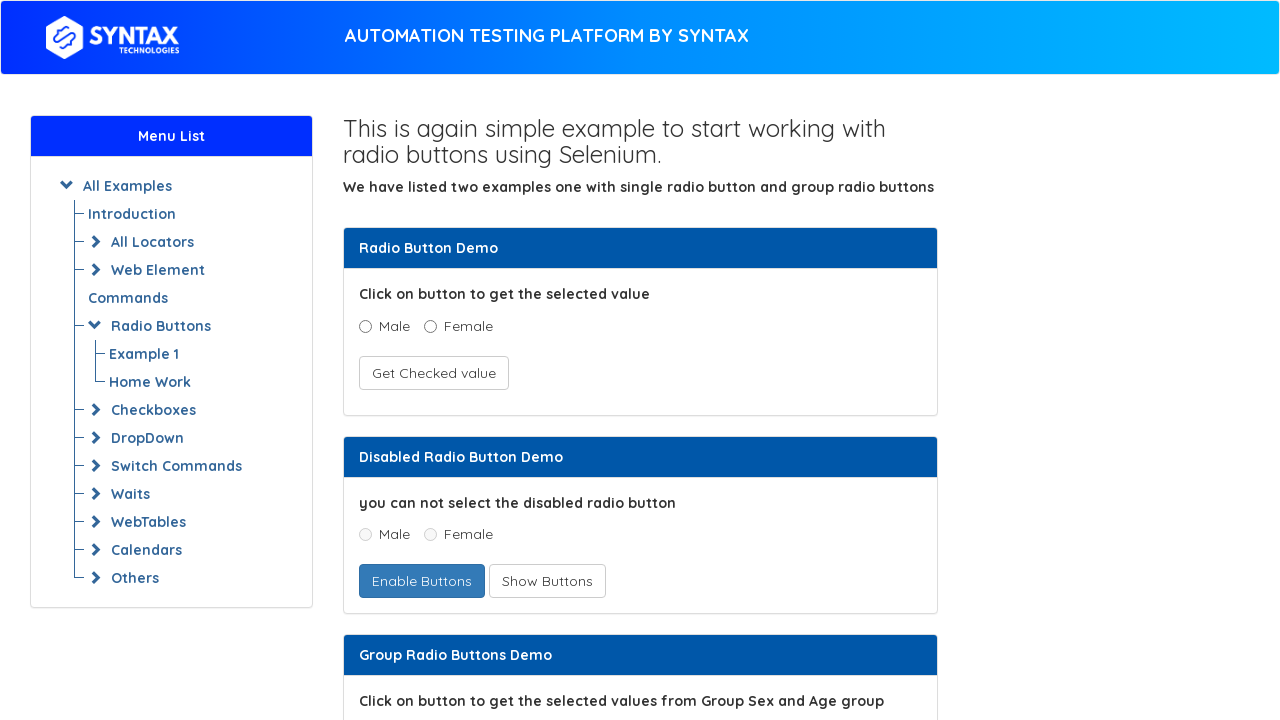

Clicked the Female radio button at (430, 326) on input[value='Female'][name='optradio']
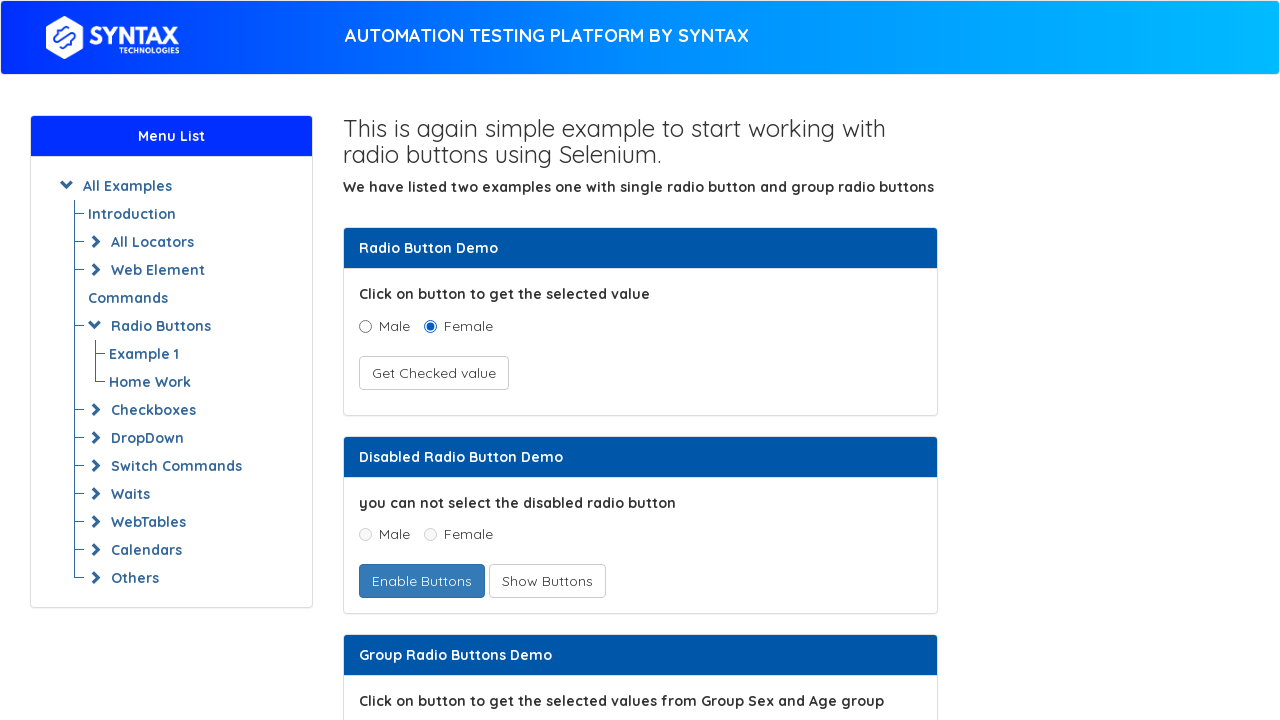

Located the Female radio button element
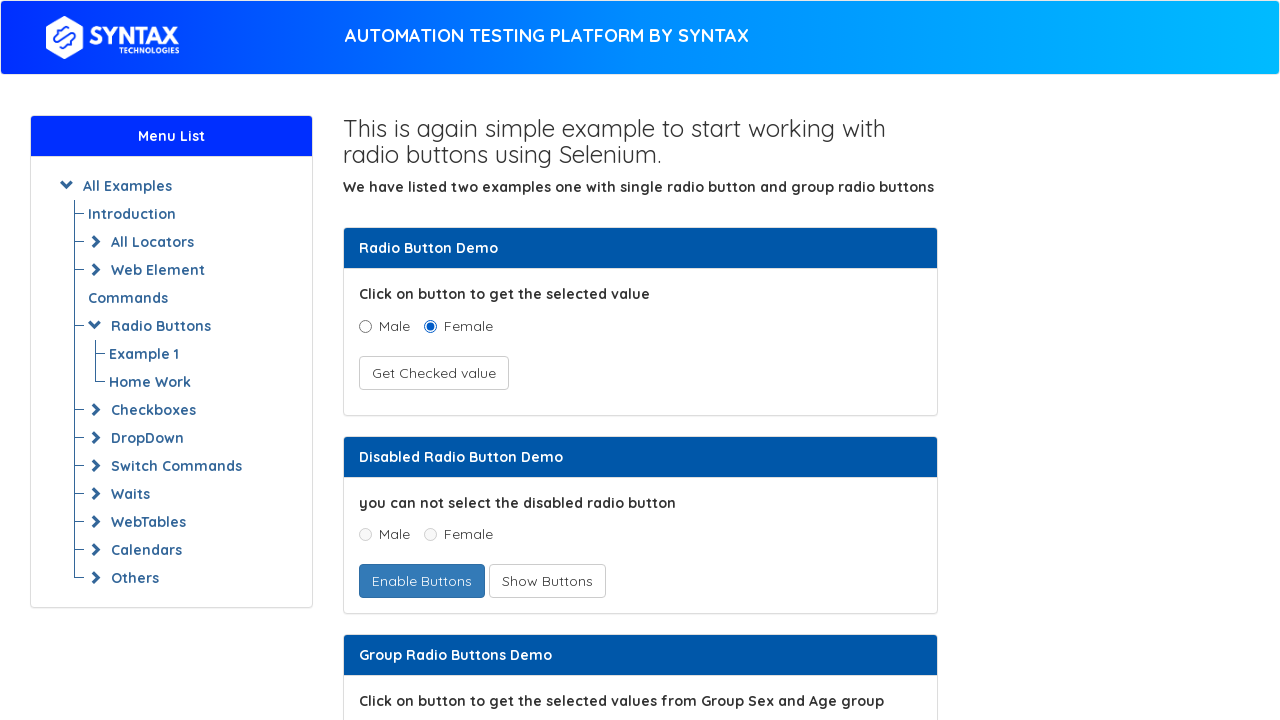

Verified that Female radio button is checked
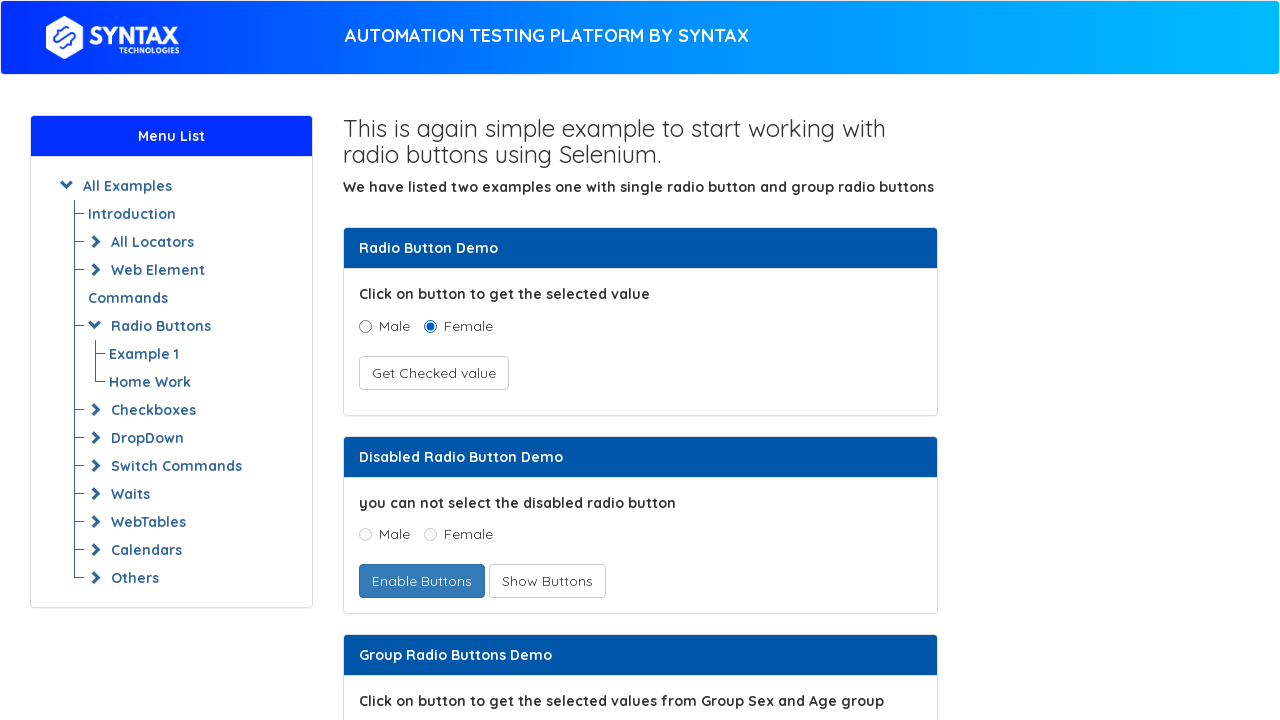

Clicked the Female radio button again (it was enabled) at (430, 326) on input[value='Female'][name='optradio']
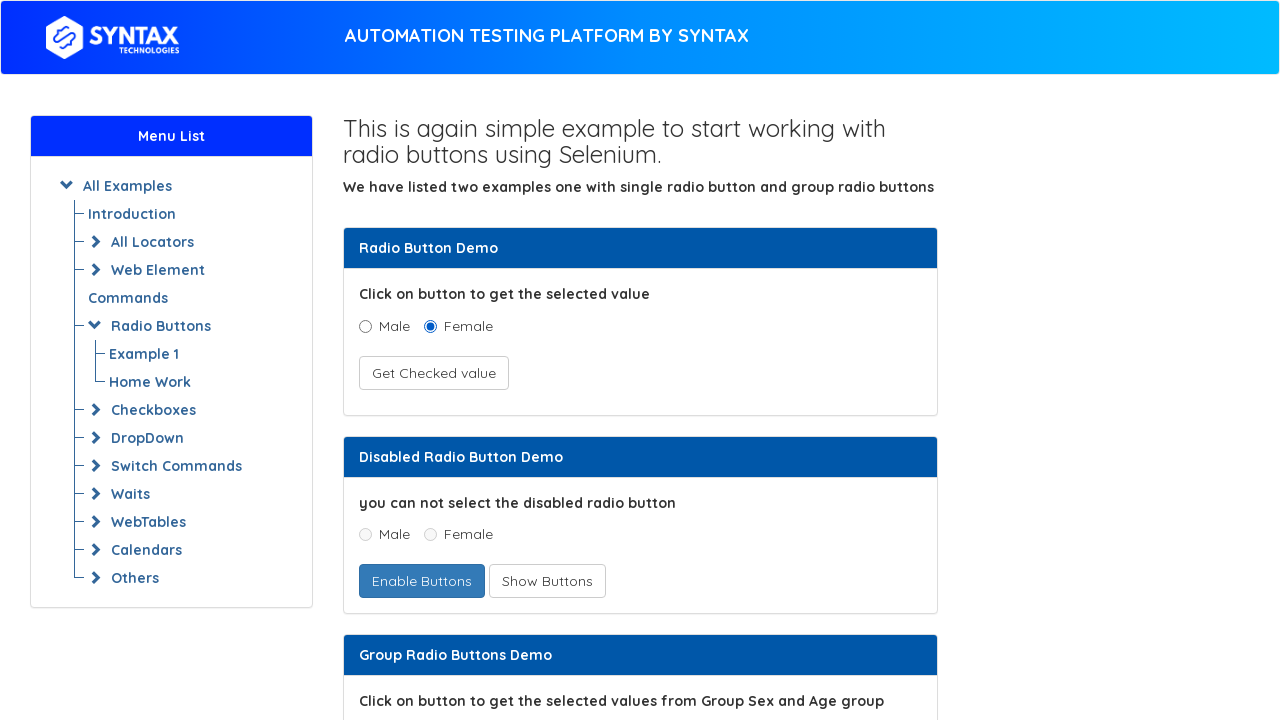

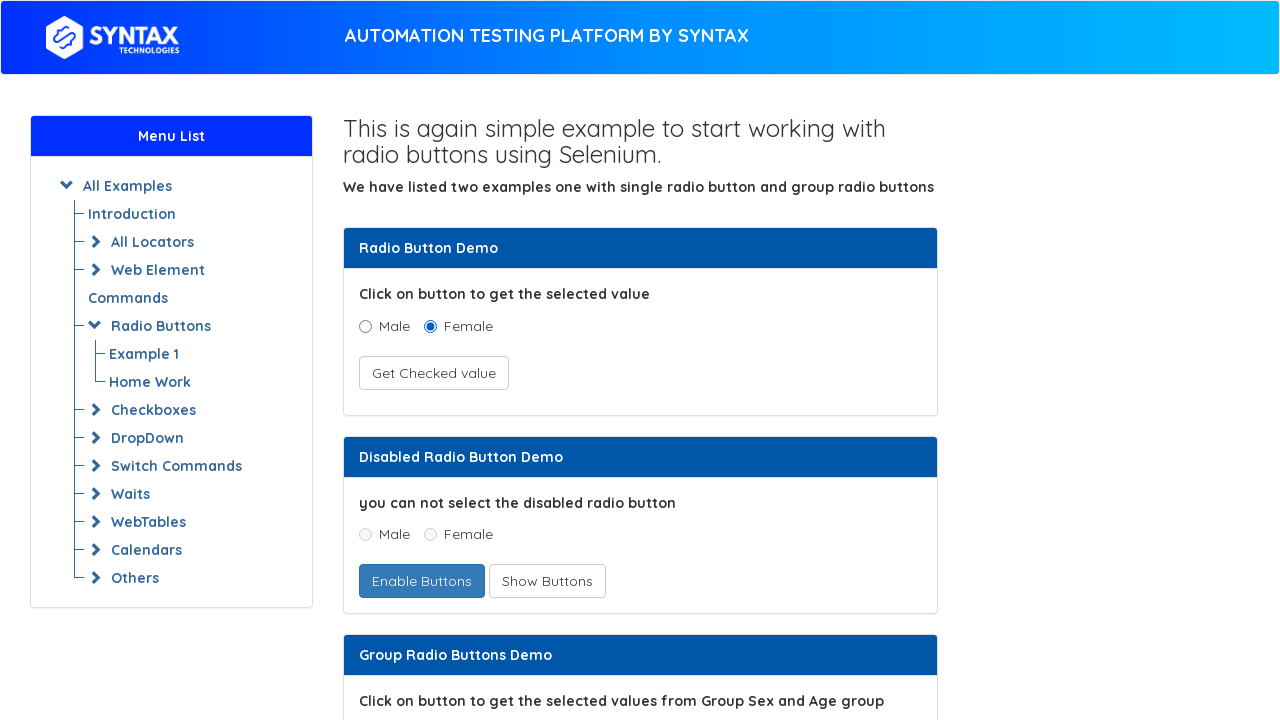